Tests drag and drop functionality on jQuery UI demo page by dragging an element from source to target location using click-and-hold method

Starting URL: https://jqueryui.com/droppable/

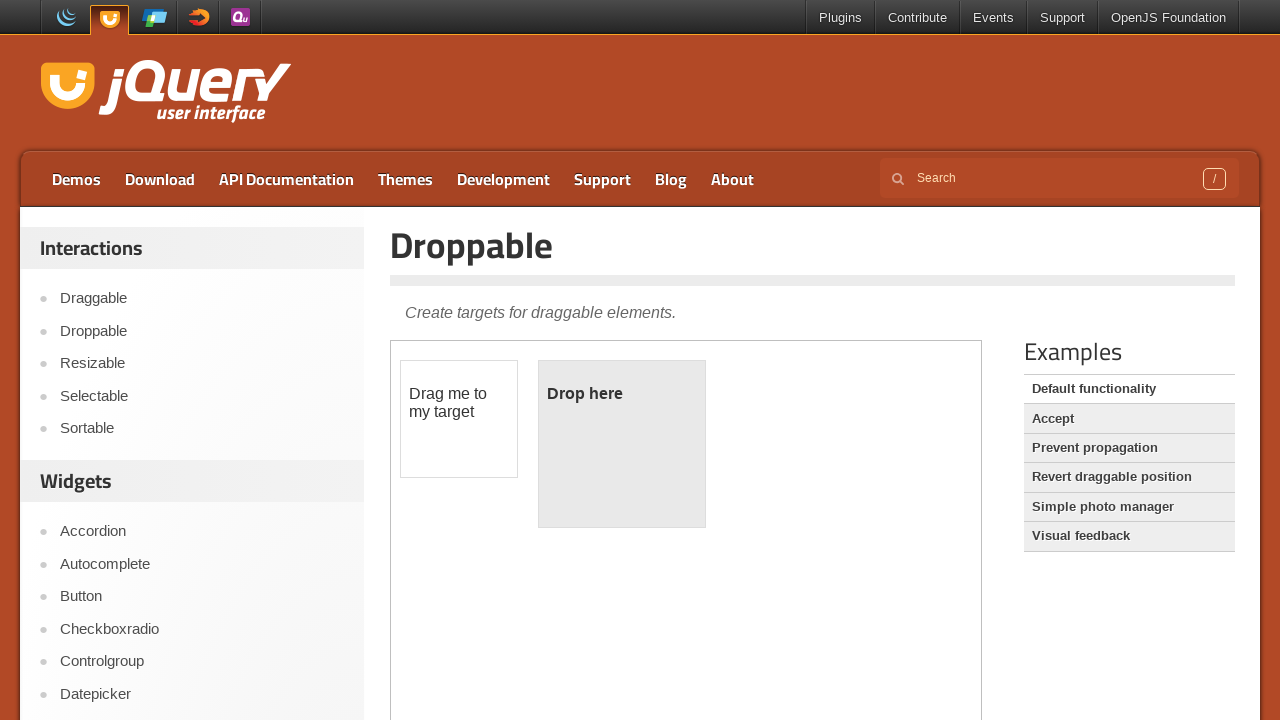

Located demo iframe
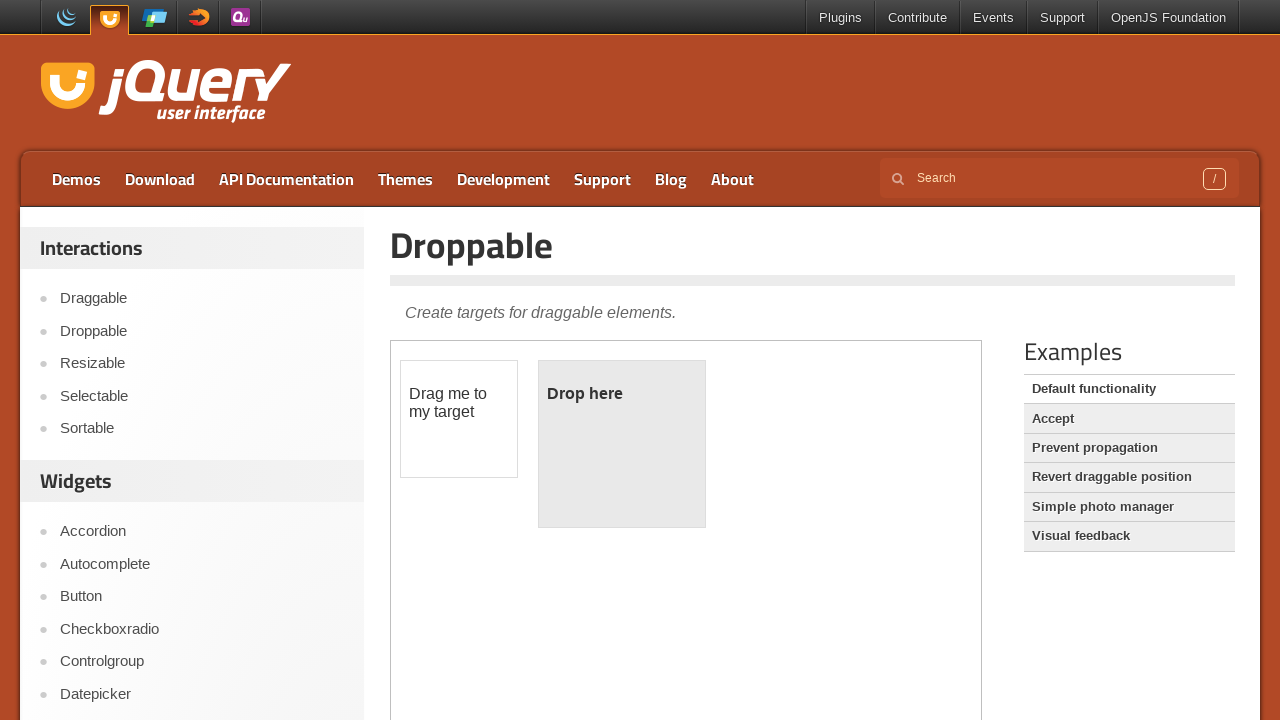

Located source draggable element 'Drag me to my target'
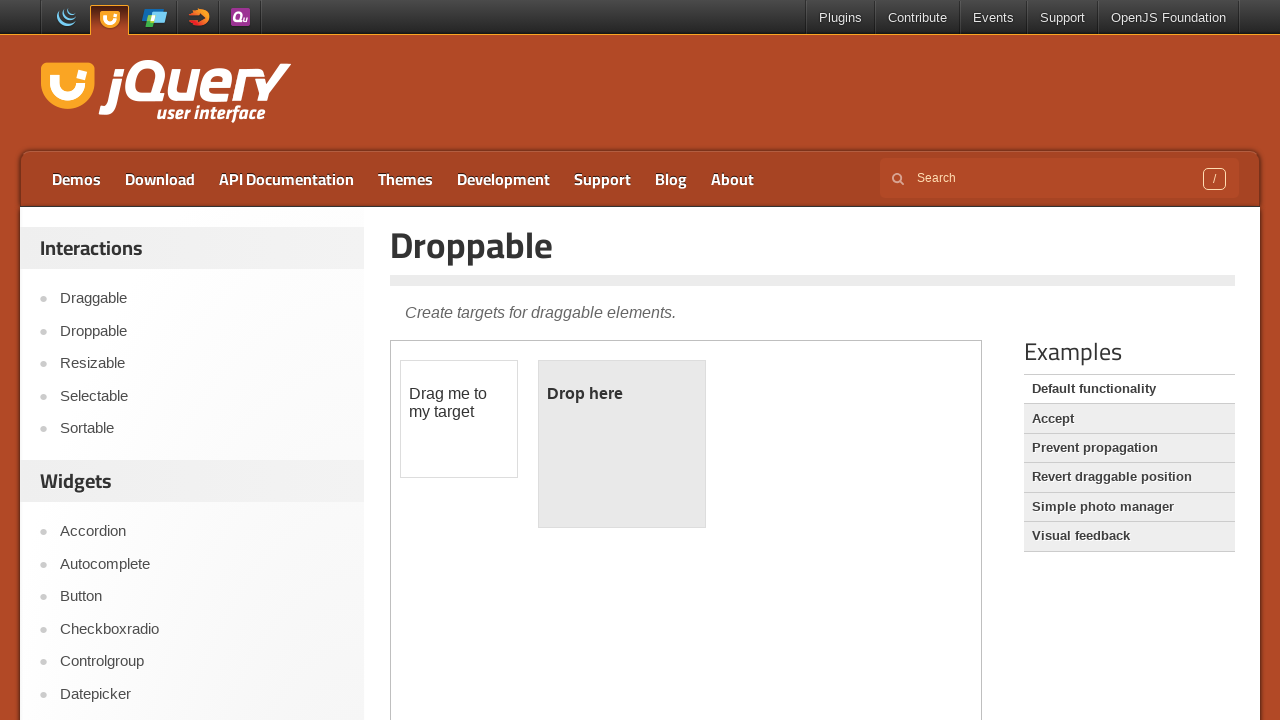

Located target droppable element 'Drop here'
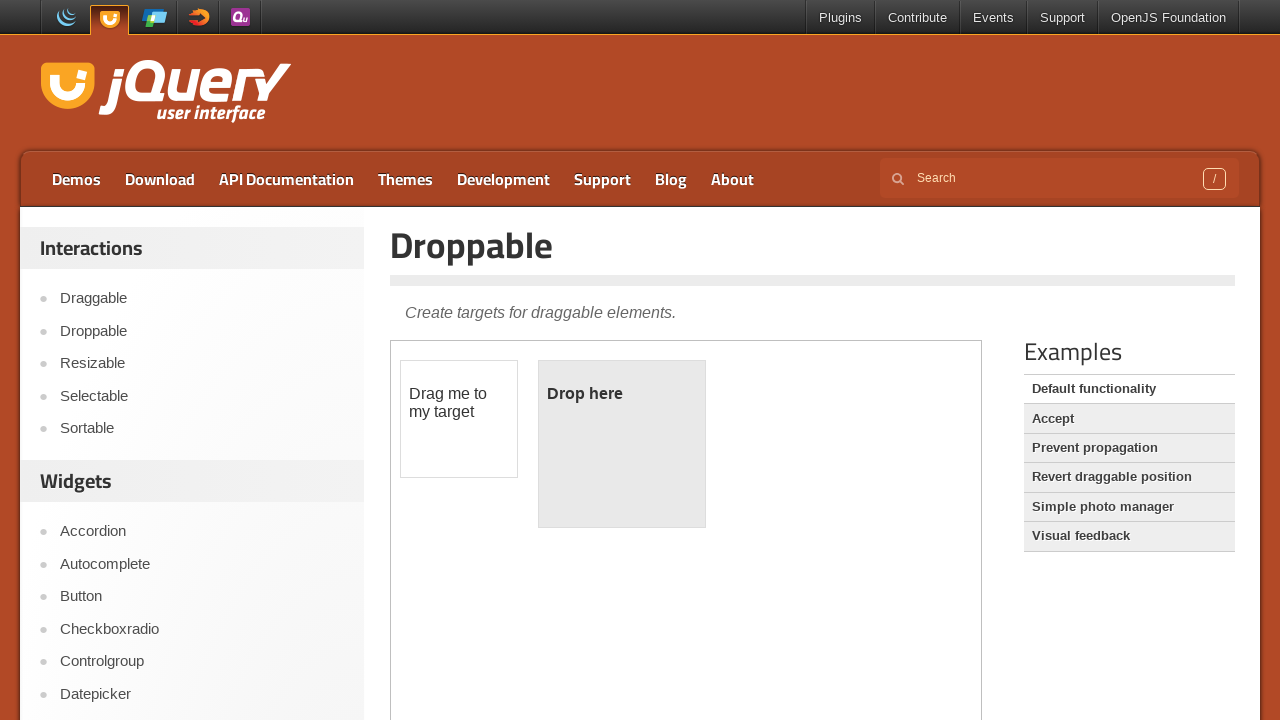

Dragged source element to target element at (622, 394)
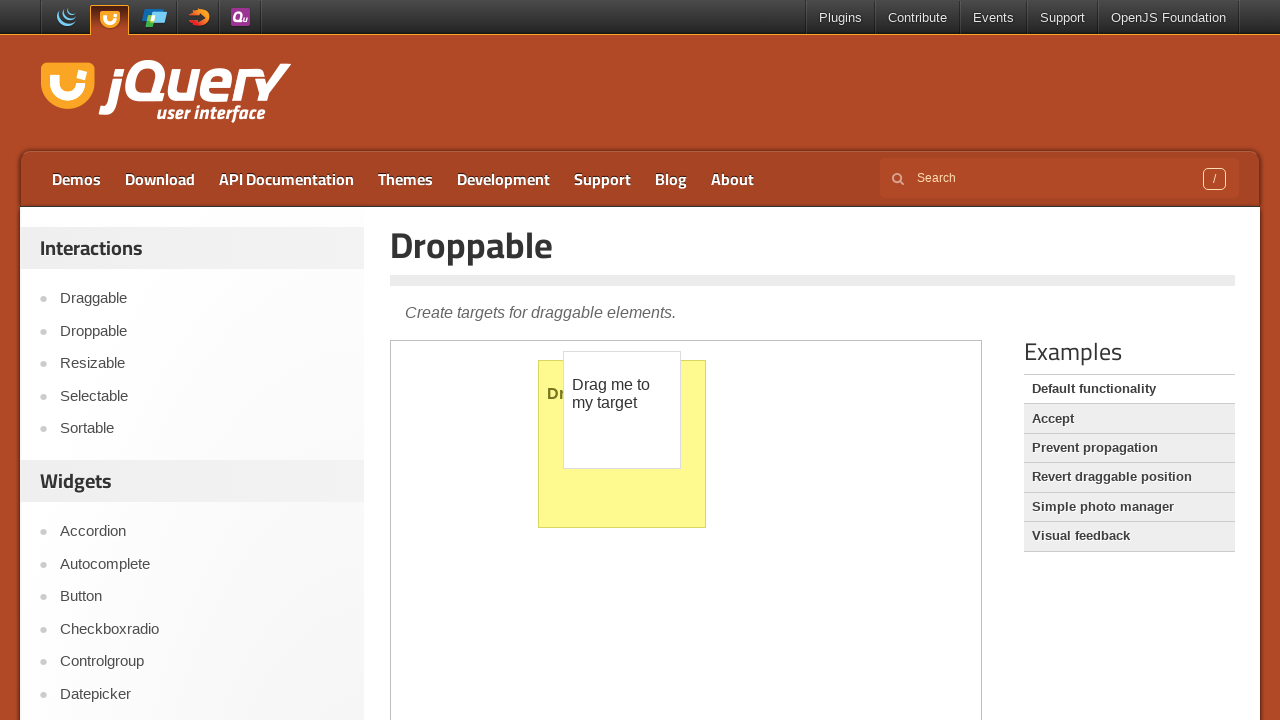

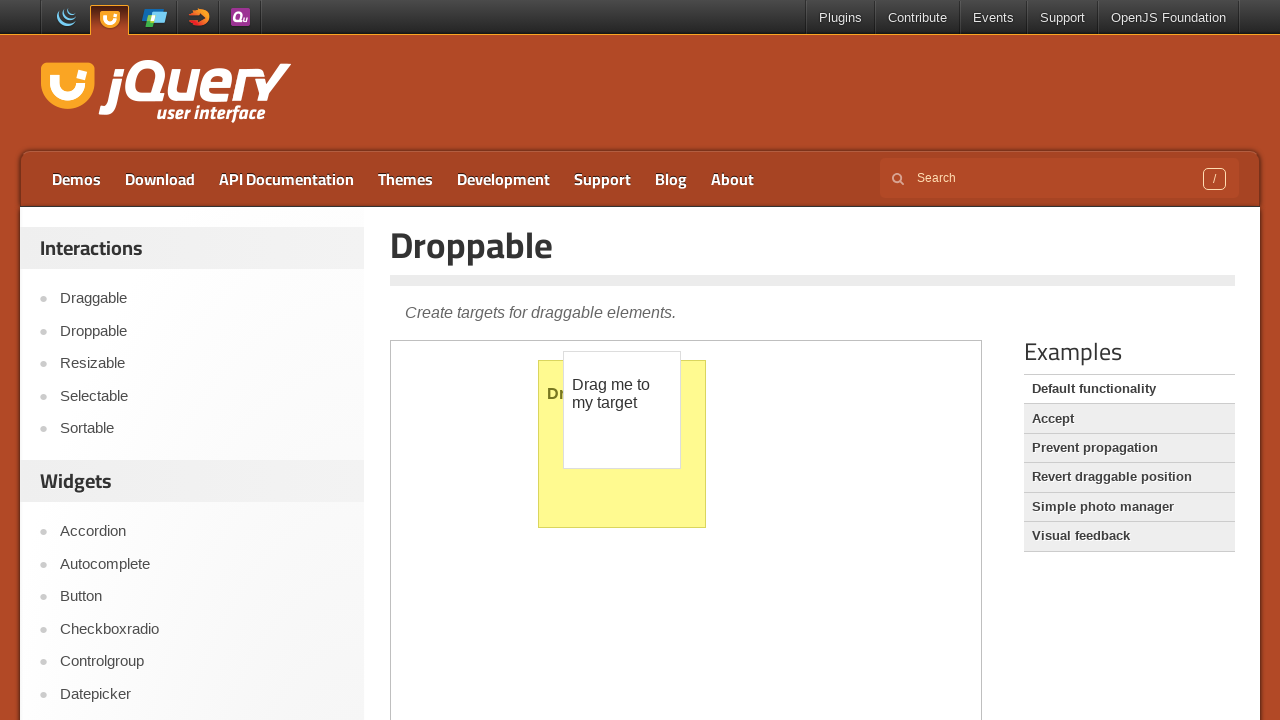